Tests autosuggestive dropdown functionality by typing partial country name and selecting from the suggestions that appear

Starting URL: https://rahulshettyacademy.com/dropdownsPractise/

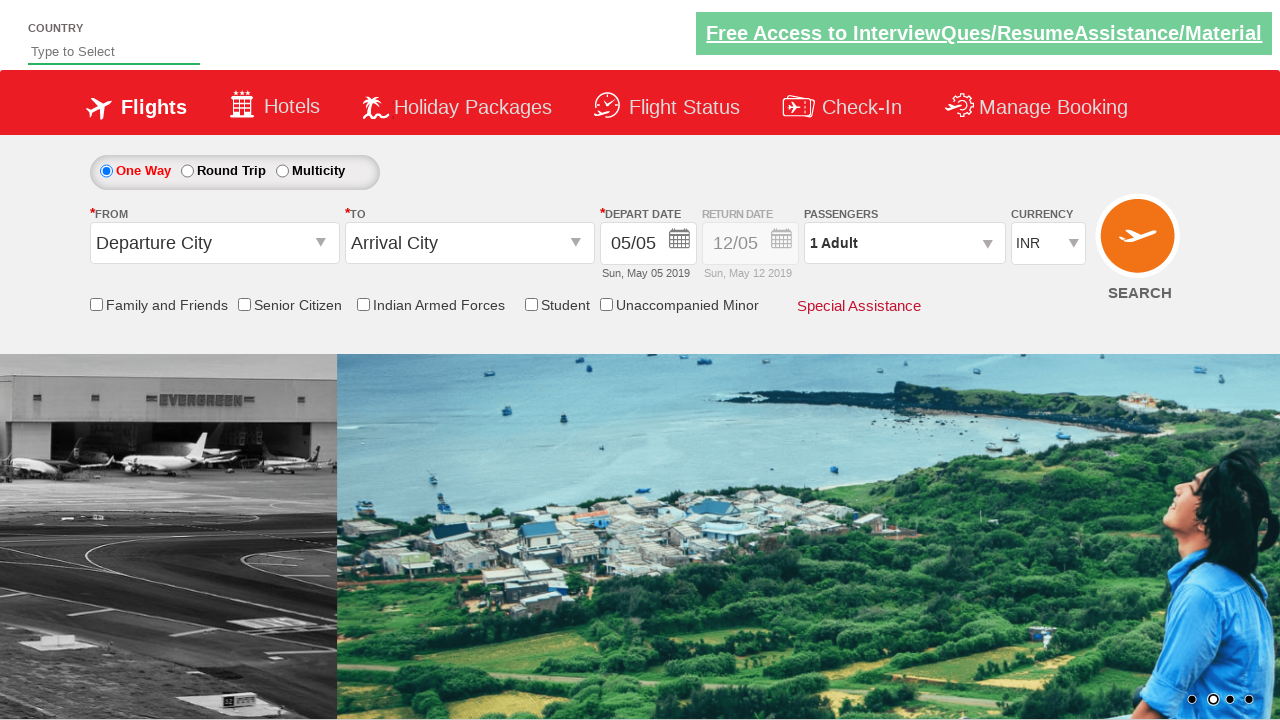

Navigated to autosuggestive dropdown practice page
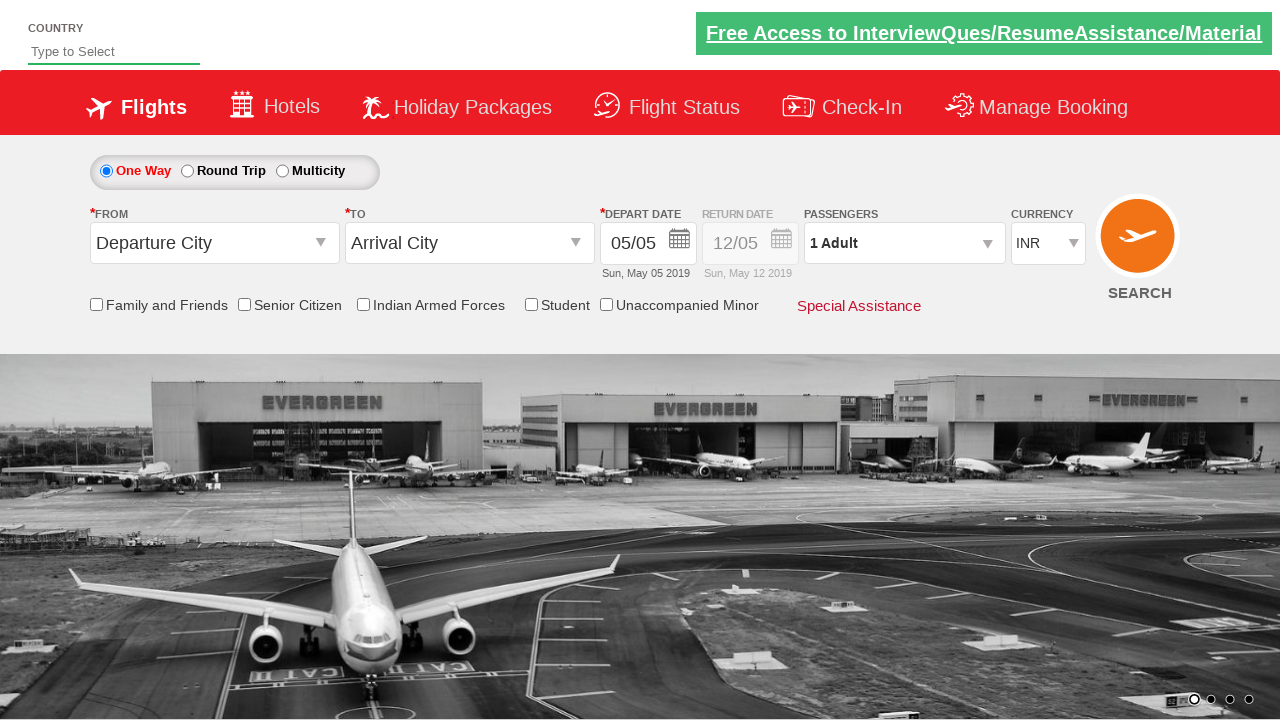

Typed 'in' in the autosuggest field to search for countries on #autosuggest
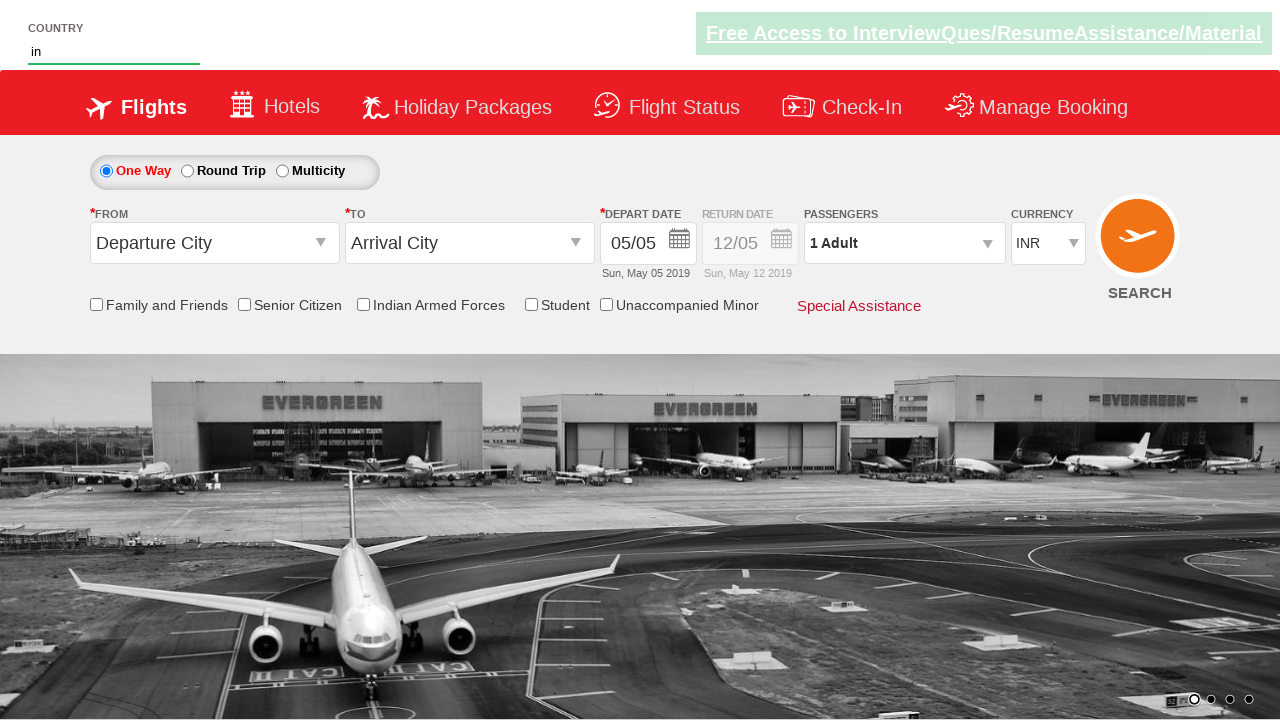

Autosuggestive dropdown suggestions appeared
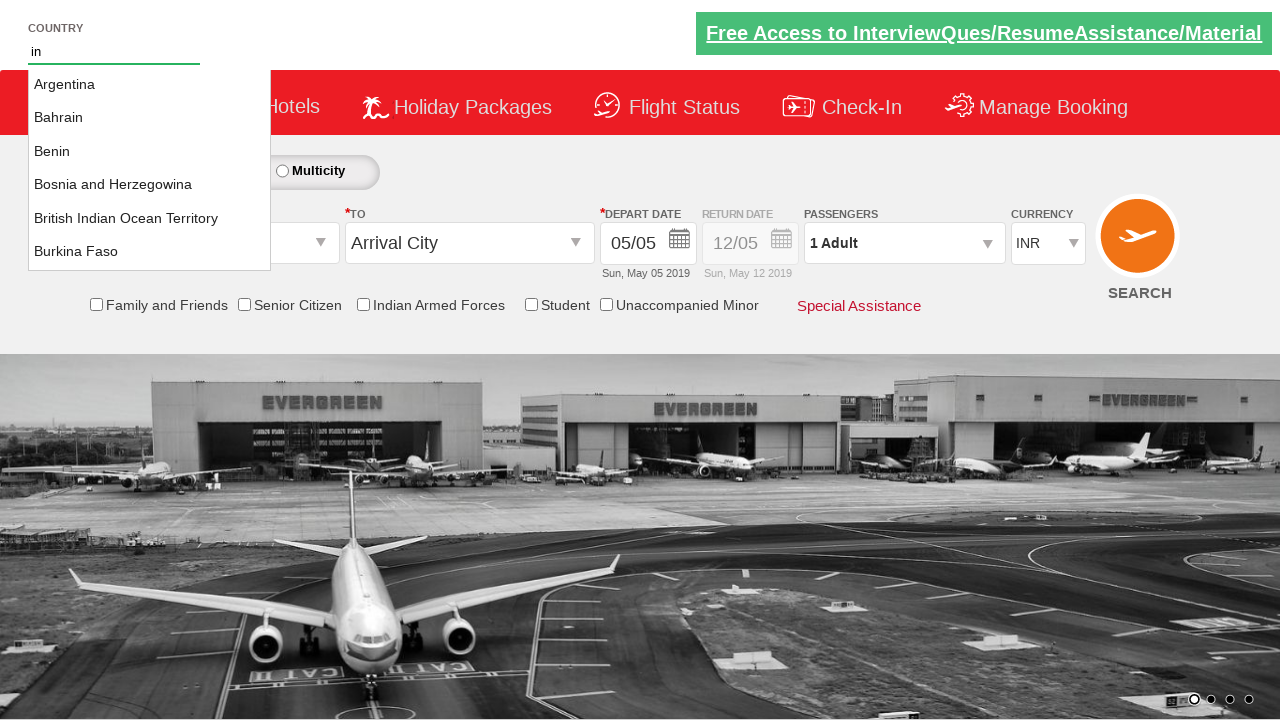

Retrieved all country suggestion items from dropdown
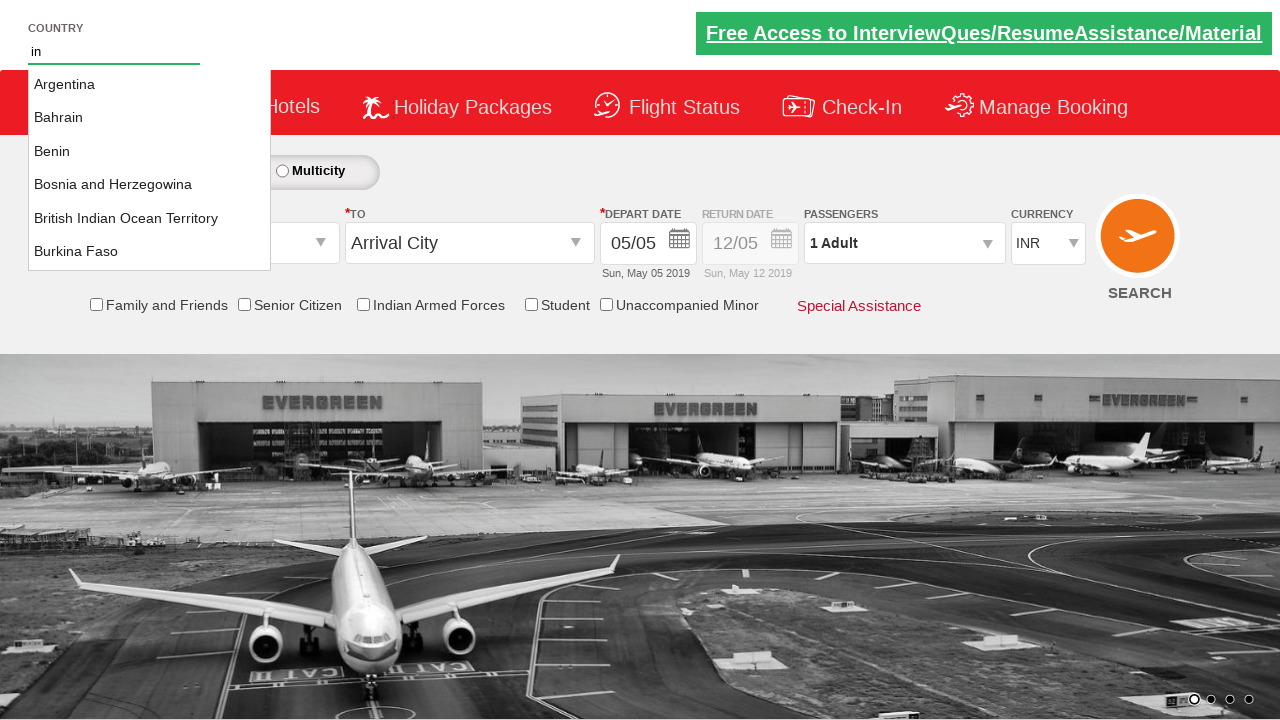

Selected 'India' from the autosuggestive dropdown at (150, 168) on li.ui-menu-item a >> nth=15
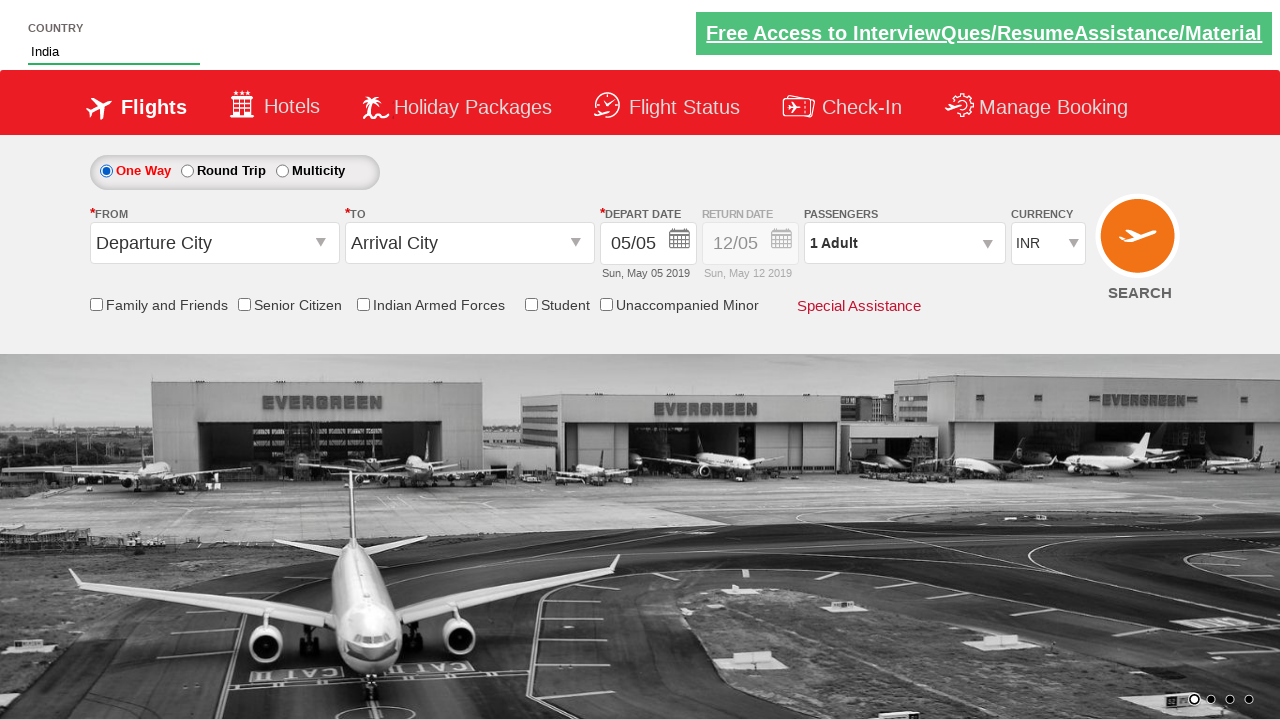

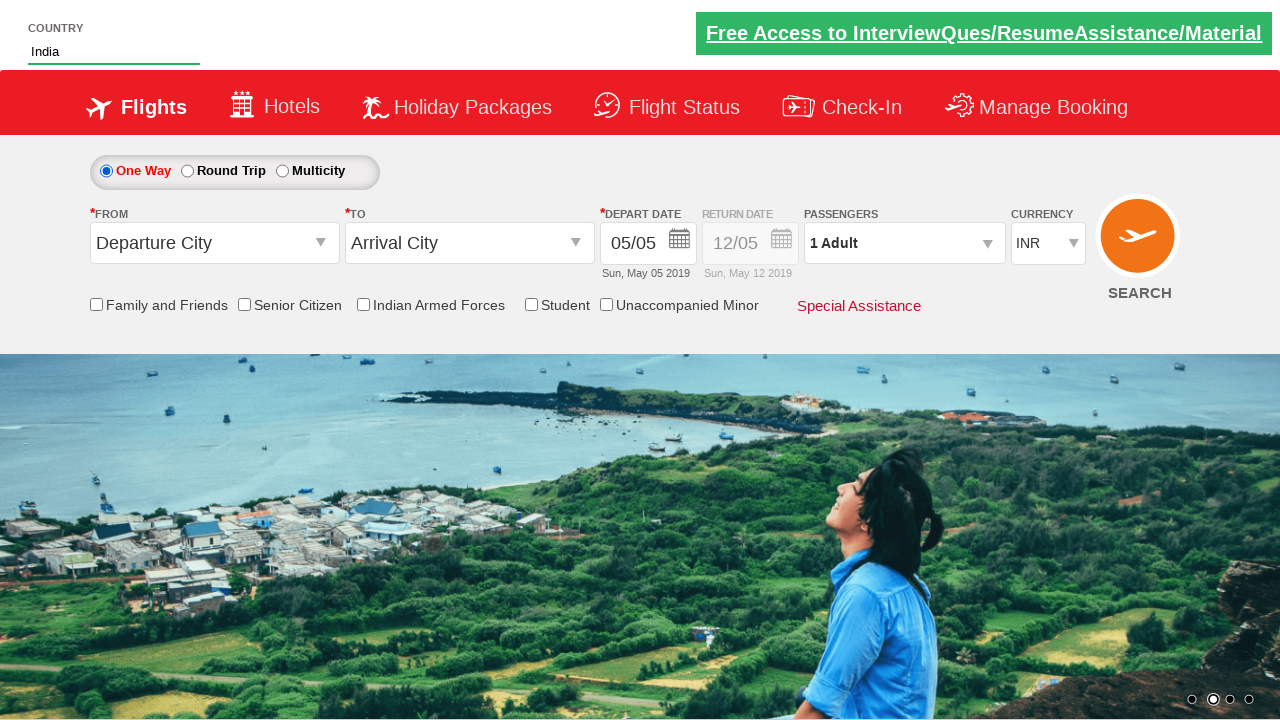